Tests adding items to cart and verifying that the cart contains the correct items with accurate total price calculation

Starting URL: https://www.demoblaze.com/

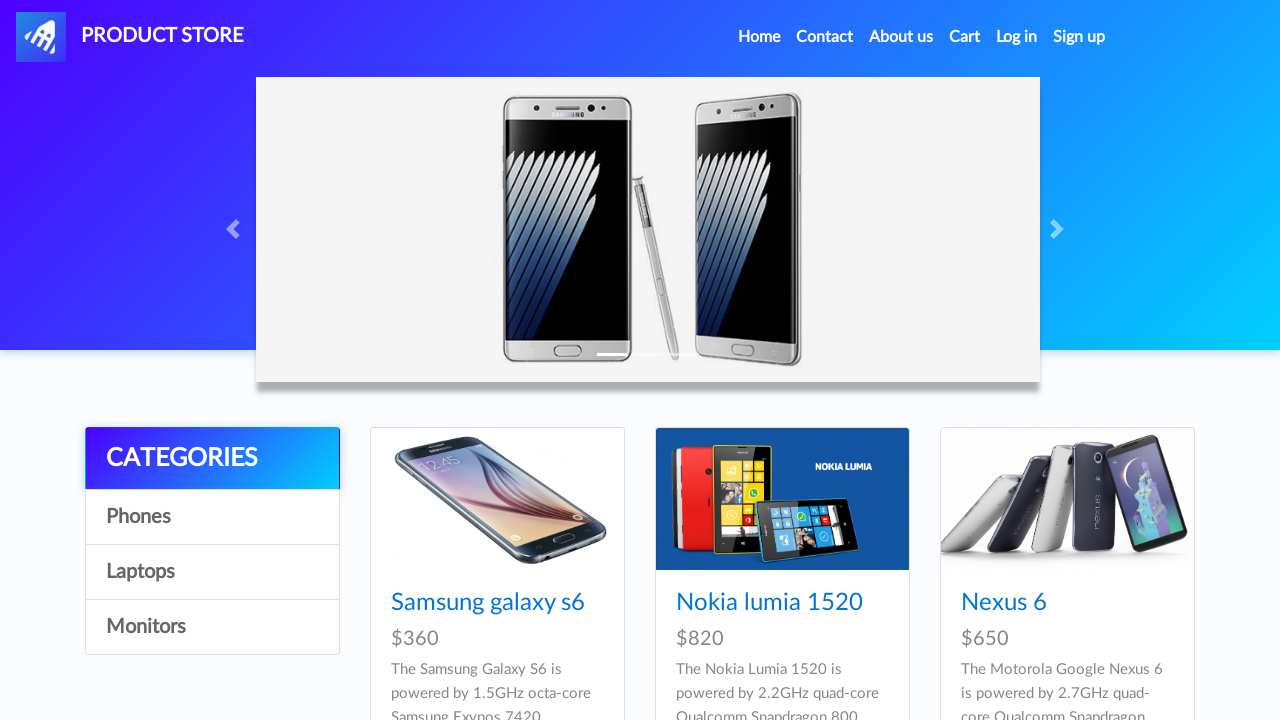

Clicked on first product link at (488, 603) on .card-title a.hrefch
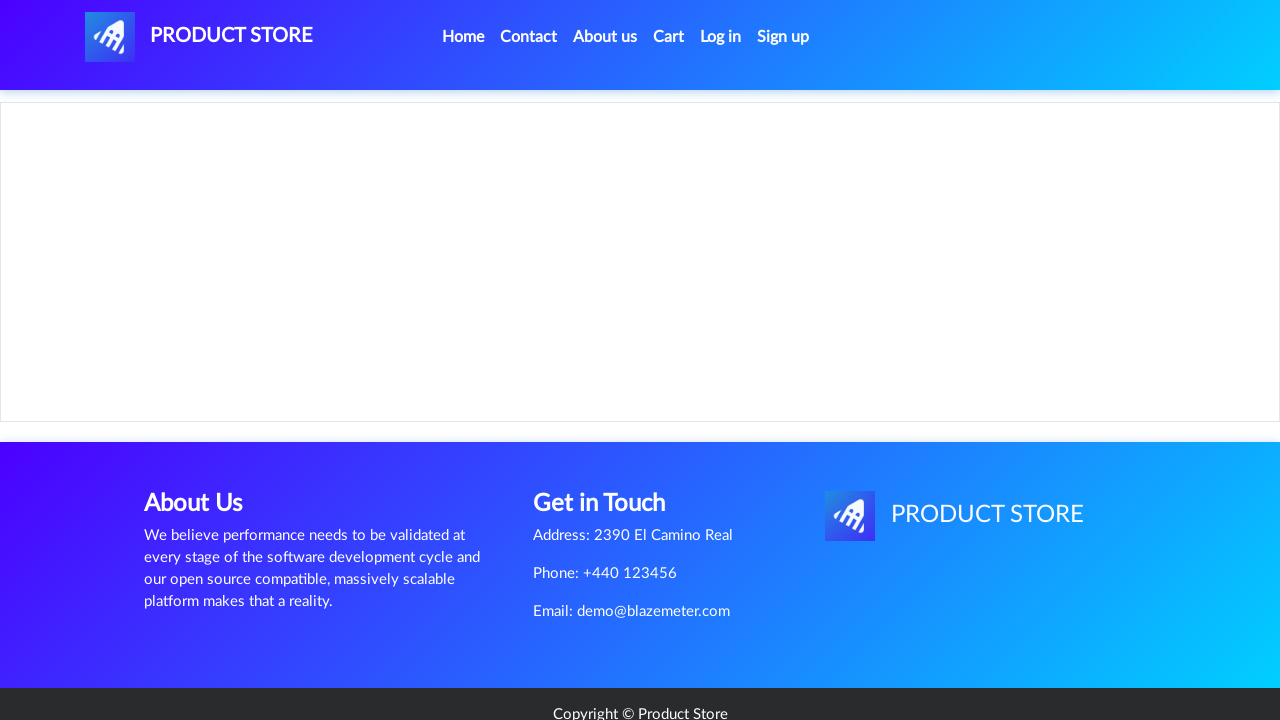

Add to cart button loaded for first product
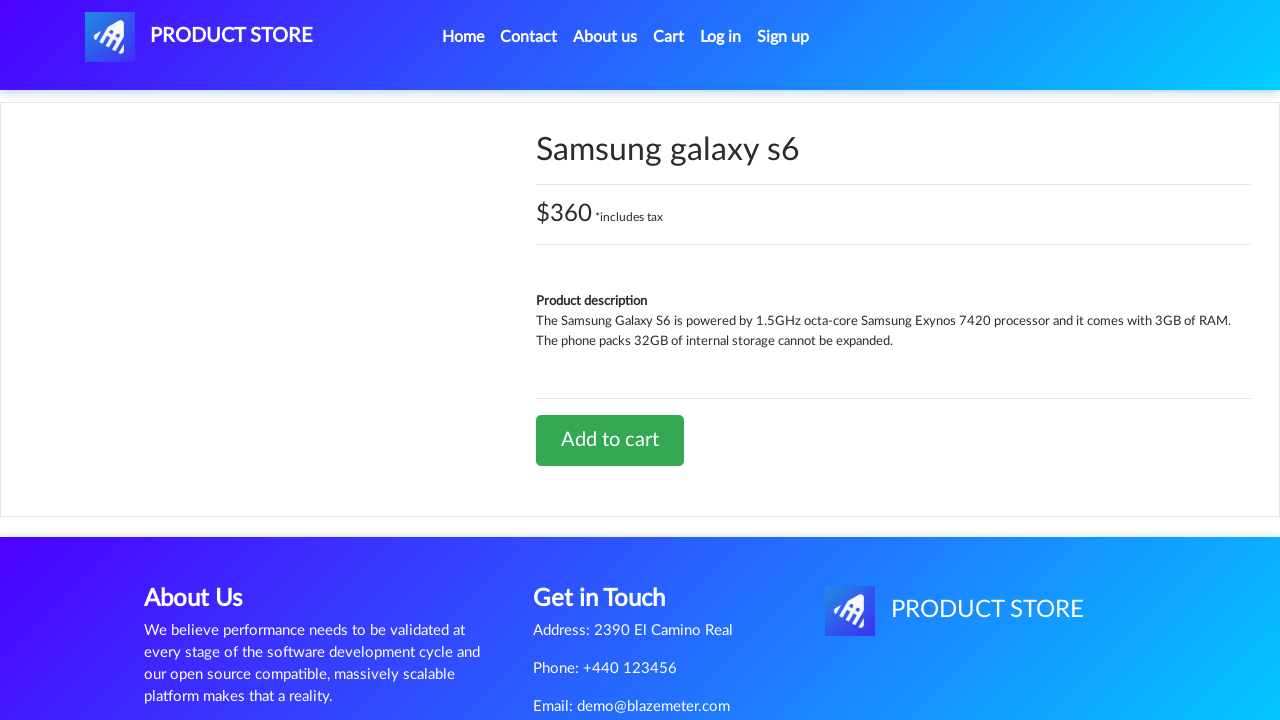

Clicked add to cart button for first product at (610, 440) on a.btn-success
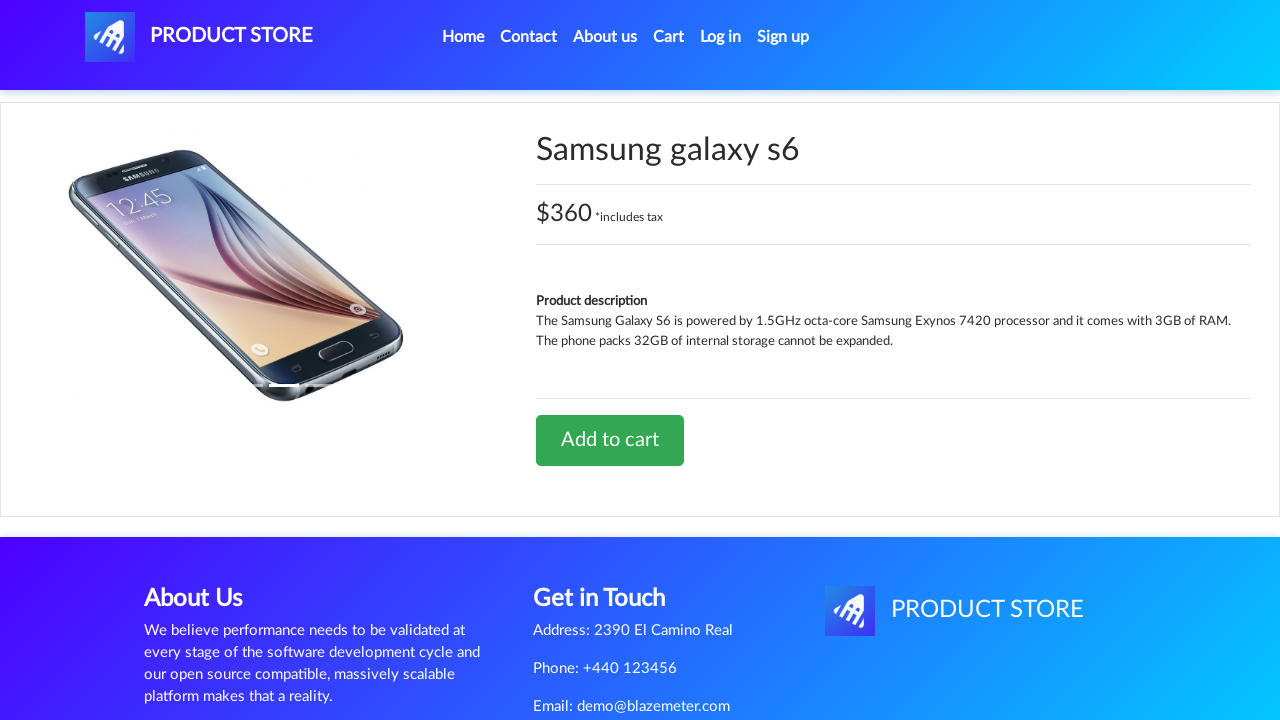

Waited for cart to update after adding first item
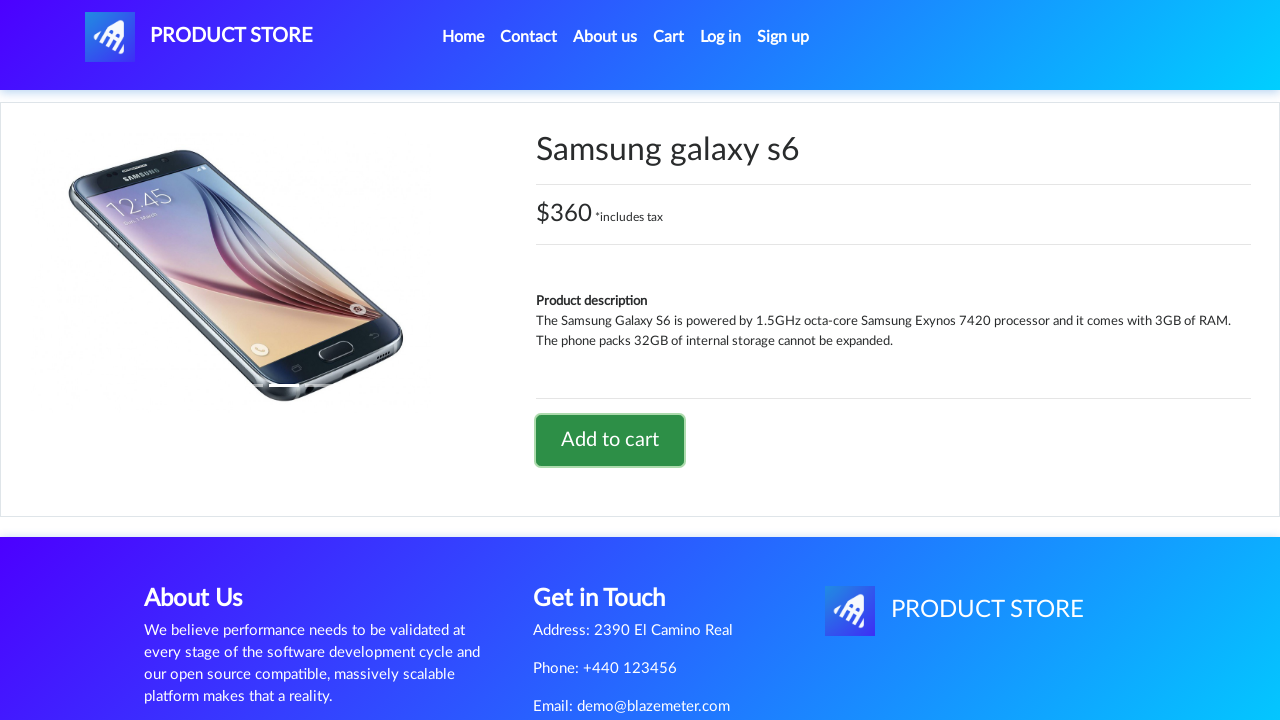

Navigated back to home page
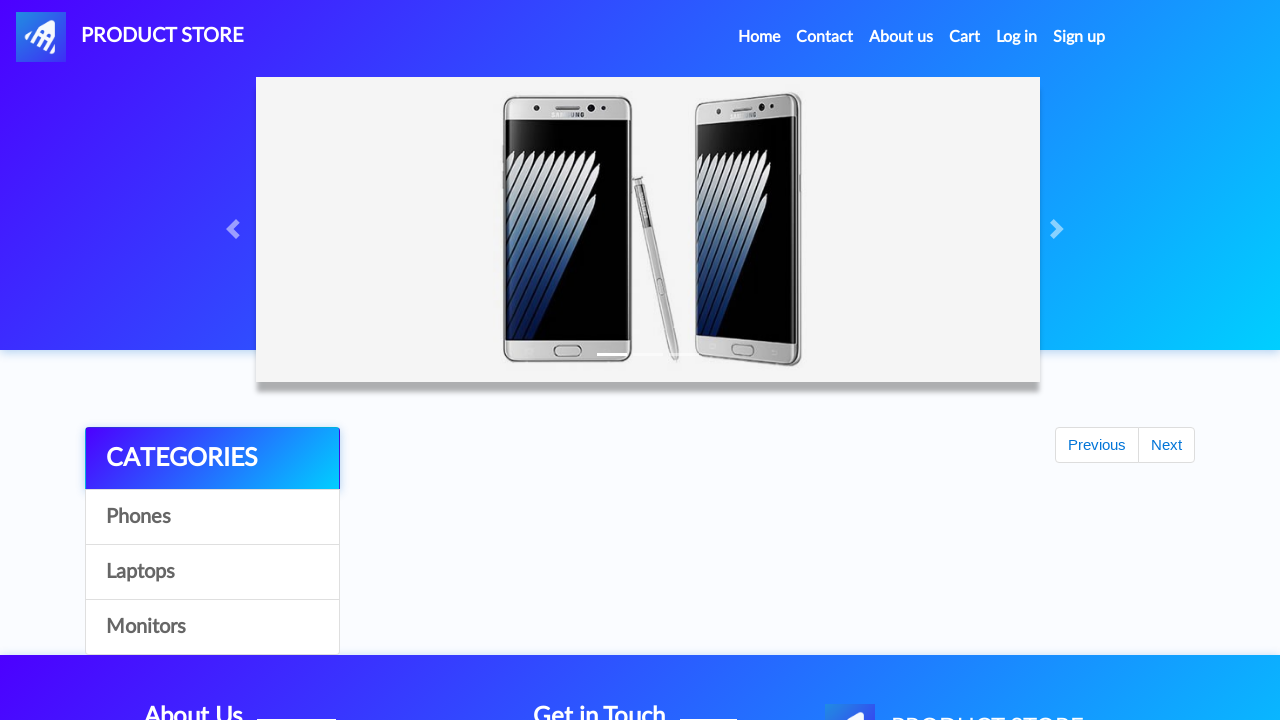

Clicked on second product link at (769, 603) on .card-title a.hrefch >> nth=1
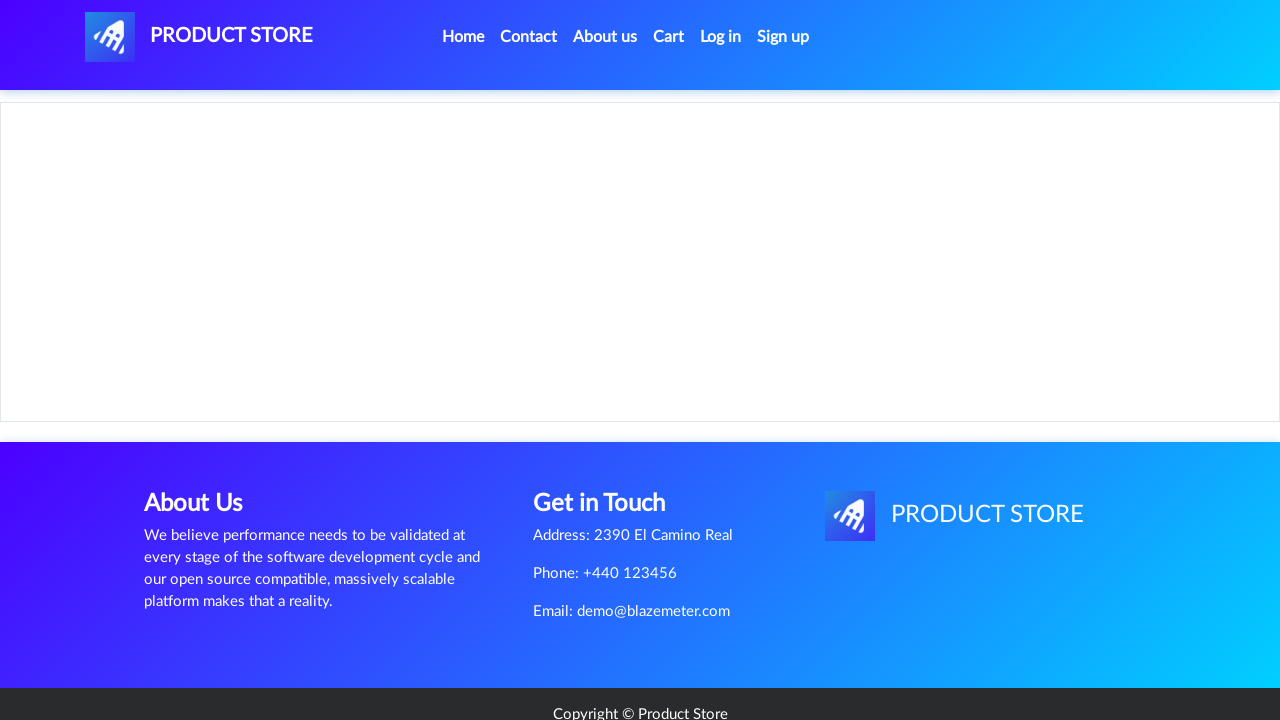

Add to cart button loaded for second product
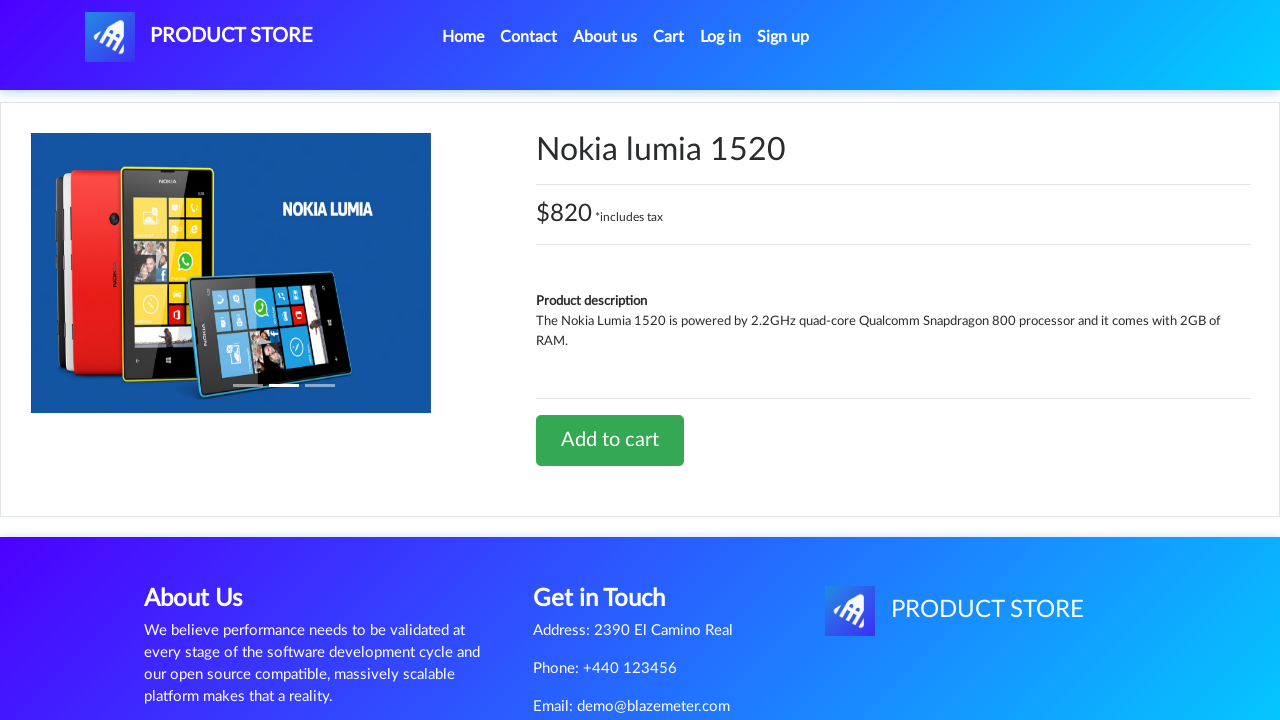

Clicked add to cart button for second product at (610, 440) on a.btn-success
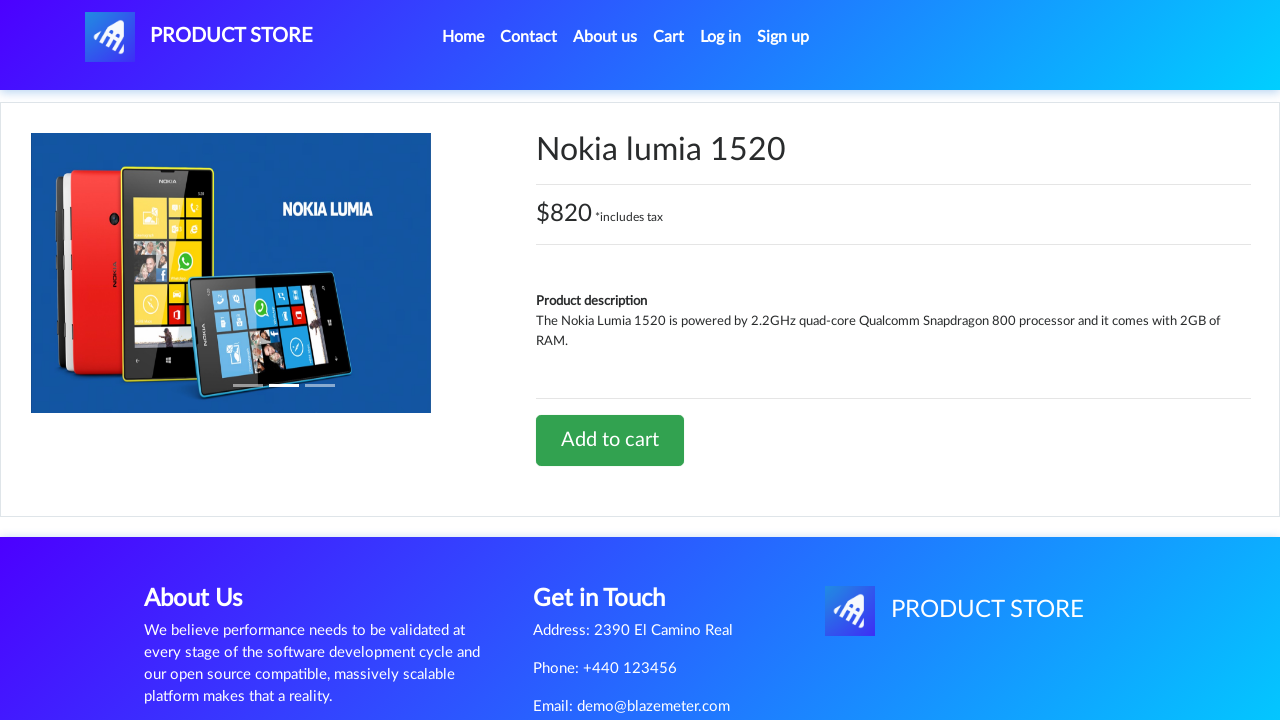

Waited for cart to update after adding second item
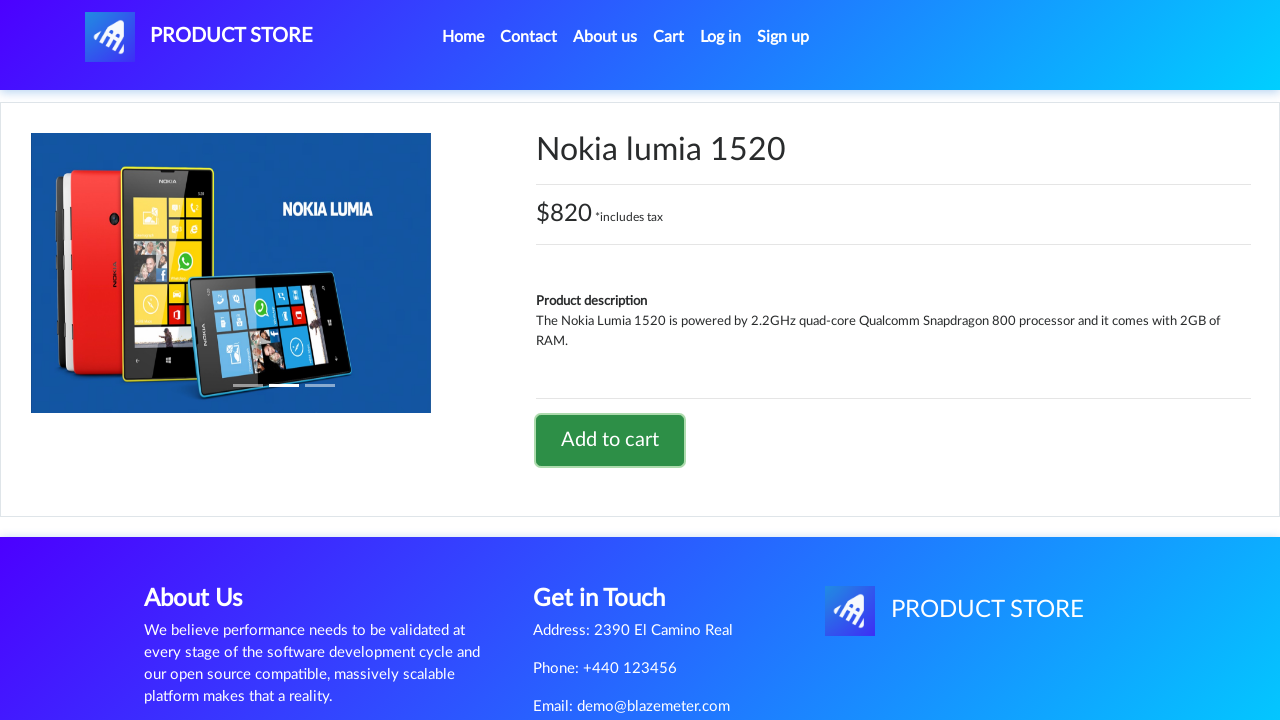

Clicked on cart link to navigate to cart page at (669, 37) on a#cartur
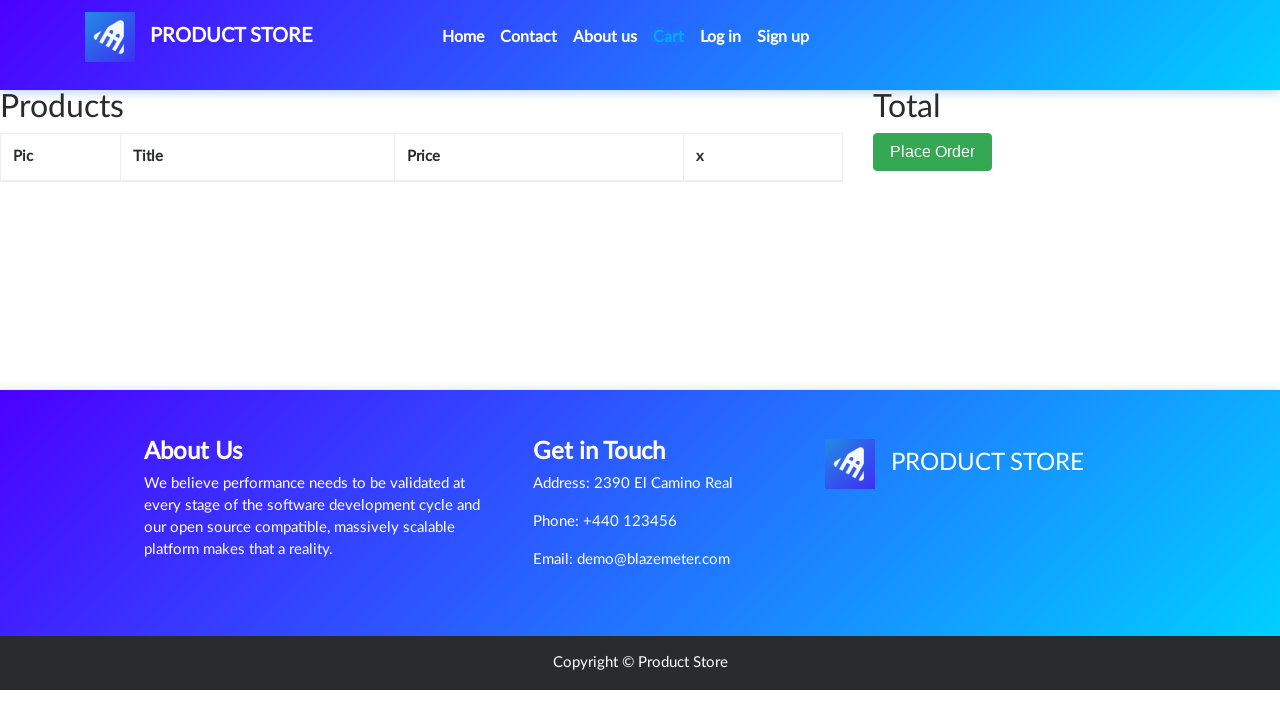

Cart table body loaded
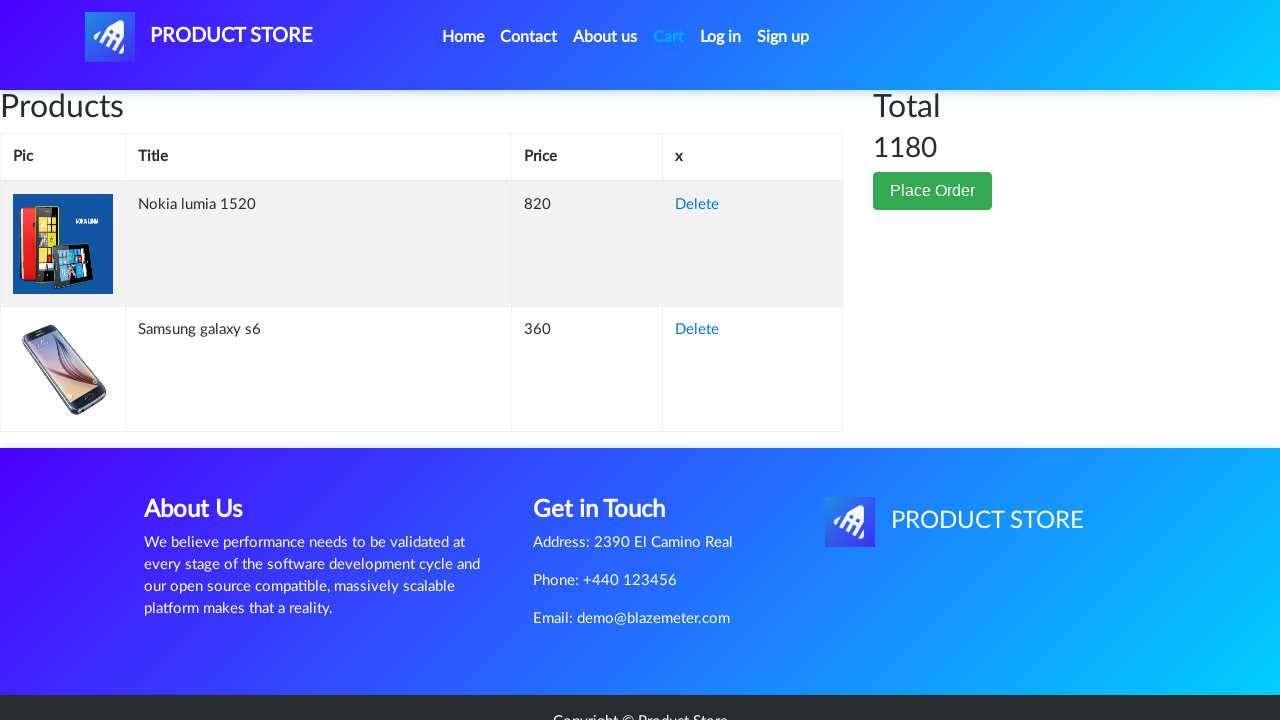

Verified that items are present in cart table
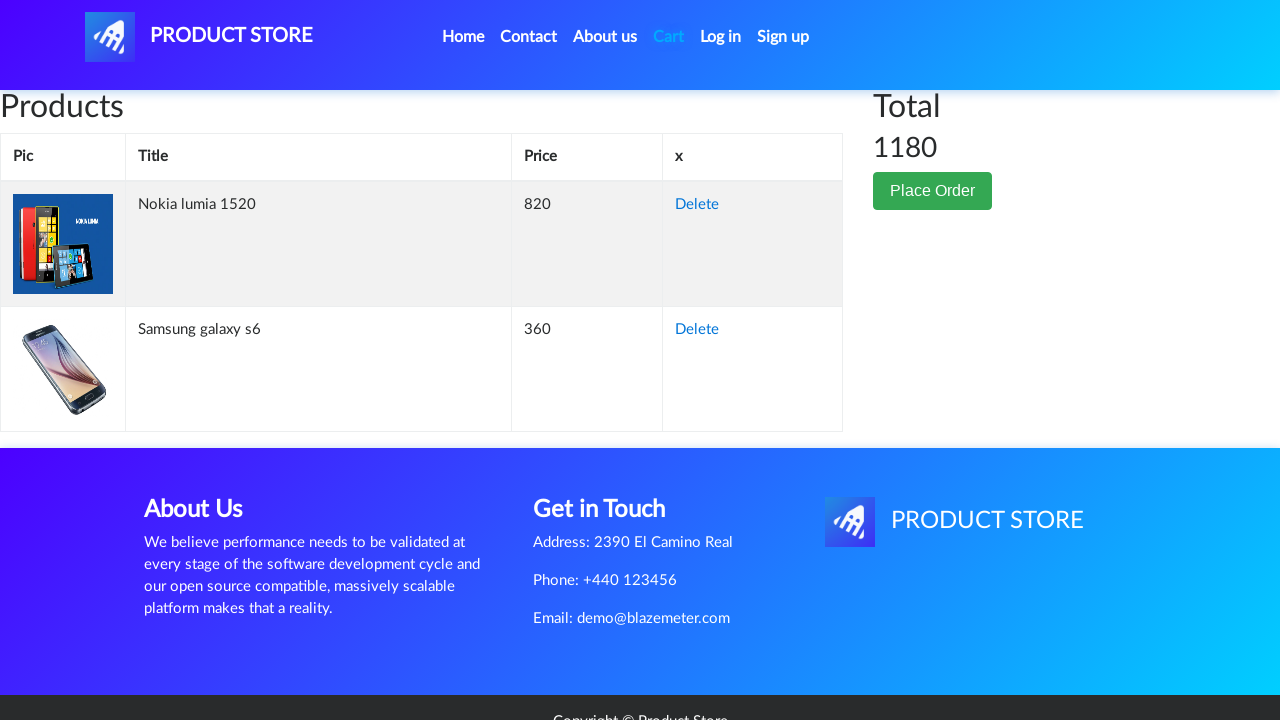

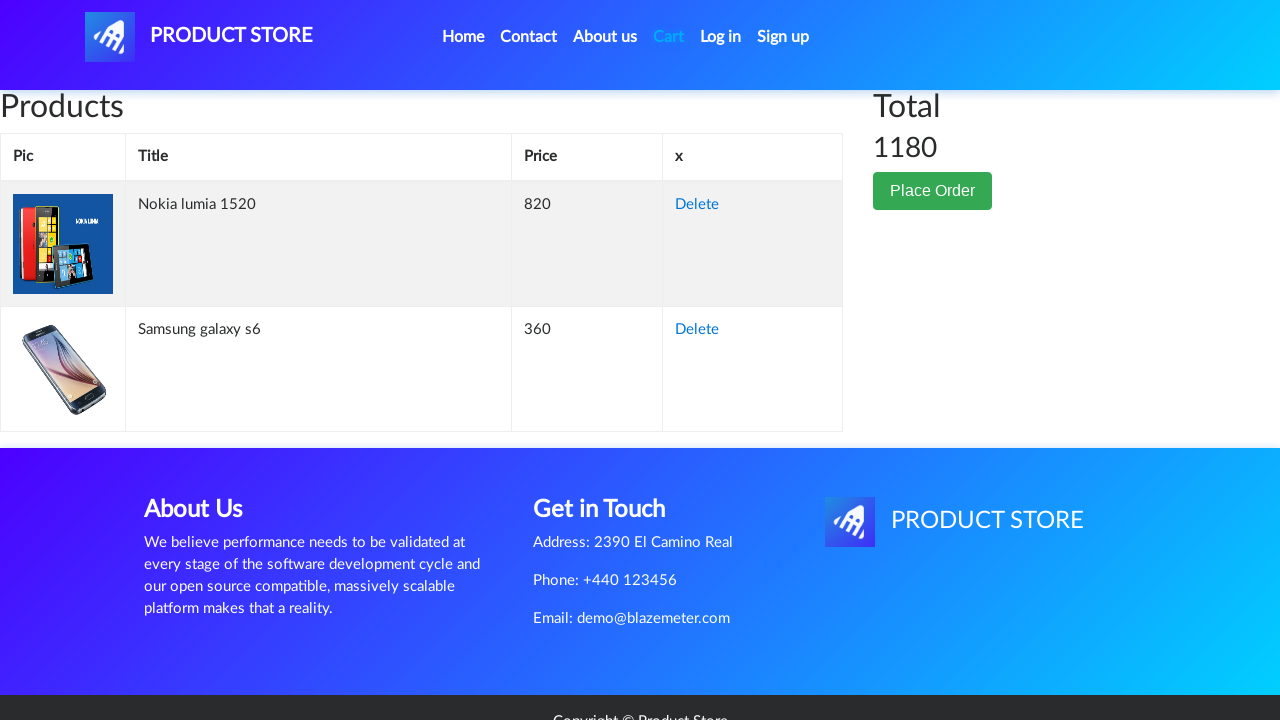